Tests file download functionality by clicking on a download link for selenium-snapshot.png

Starting URL: https://the-internet.herokuapp.com/download

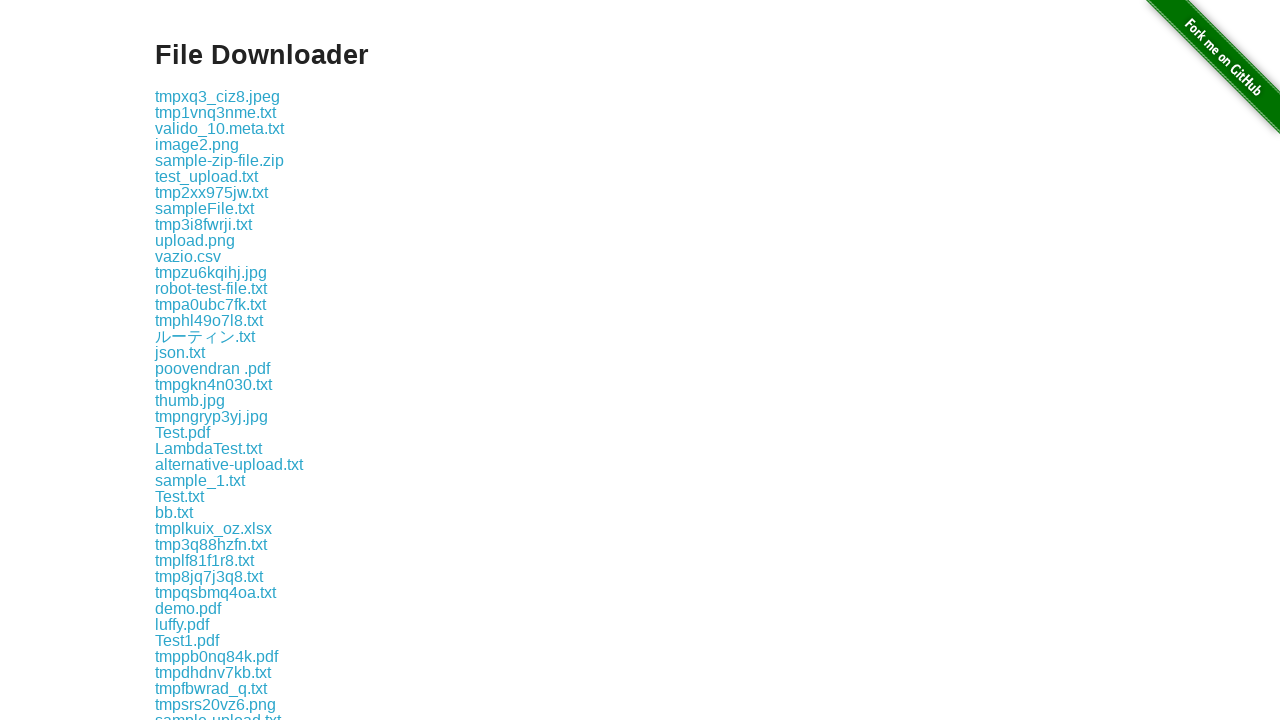

Clicked on selenium-snapshot.png download link at (238, 360) on text=selenium-snapshot.png
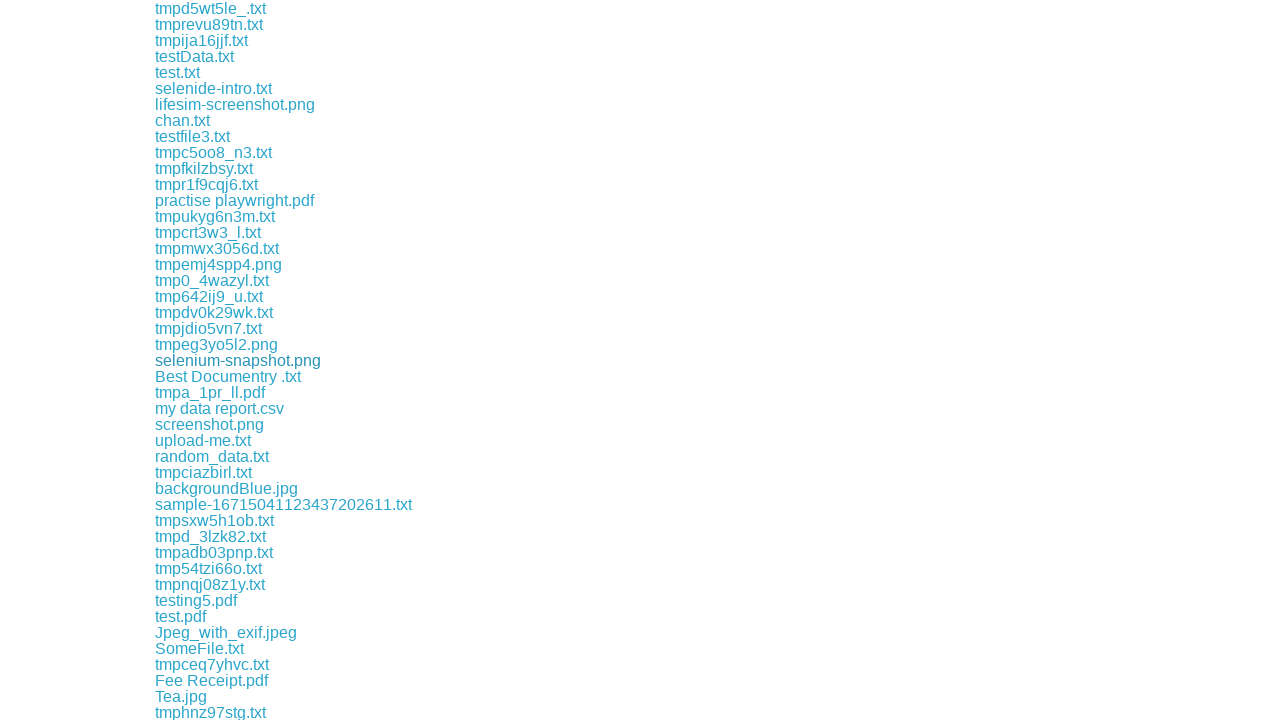

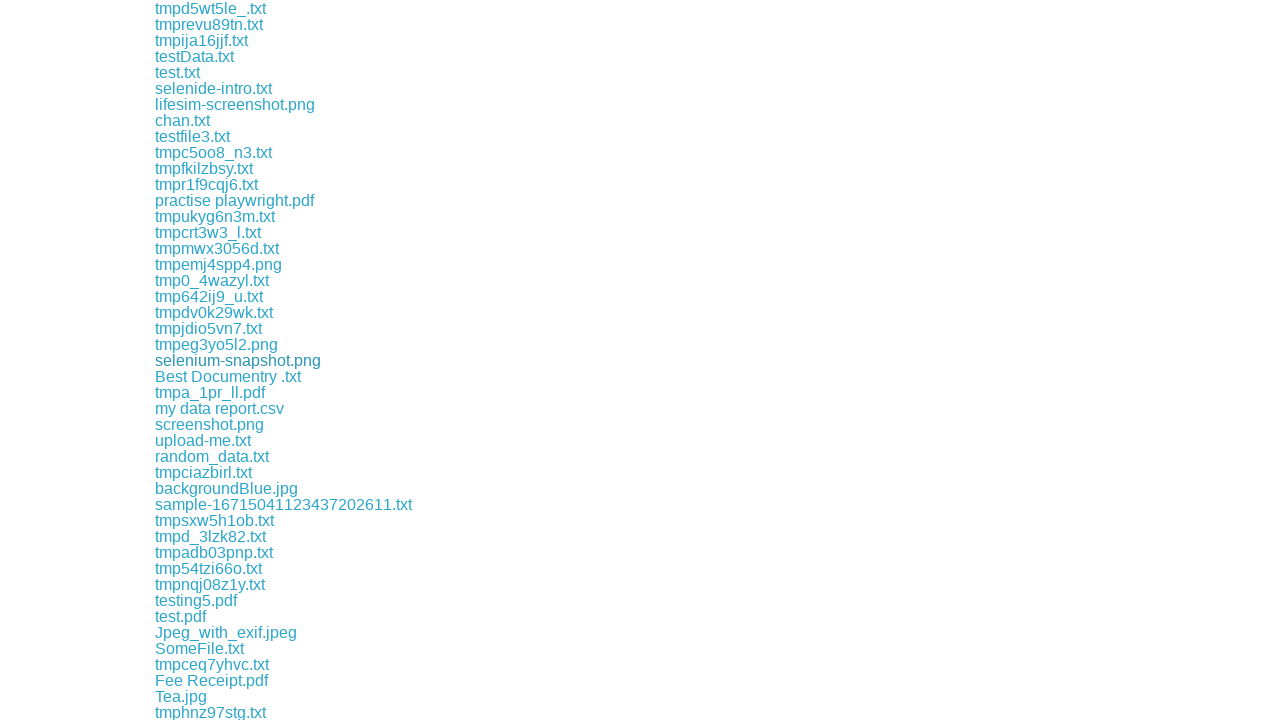